Tests a product page flow by navigating to a Material Playwright demo site, clicking on a product page link, and adding multiple products to cart by clicking add buttons multiple times.

Starting URL: https://material.playwrightvn.com/

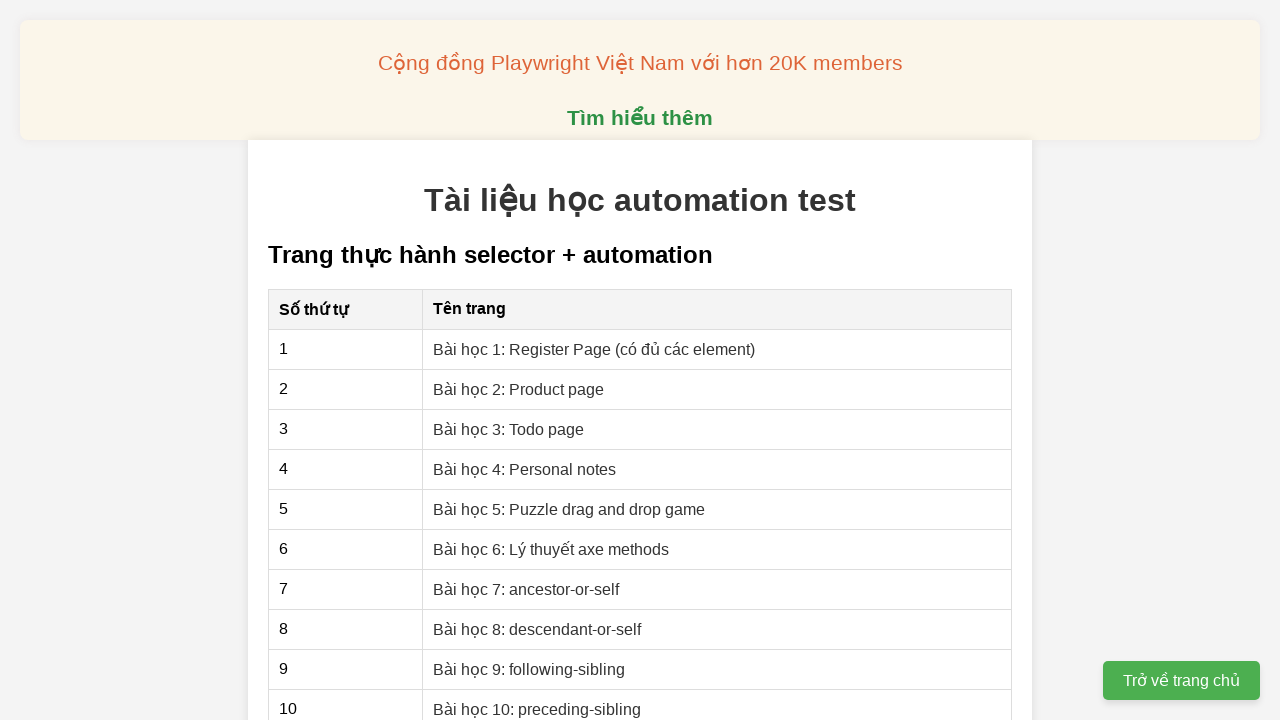

Set viewport size to 1024x768
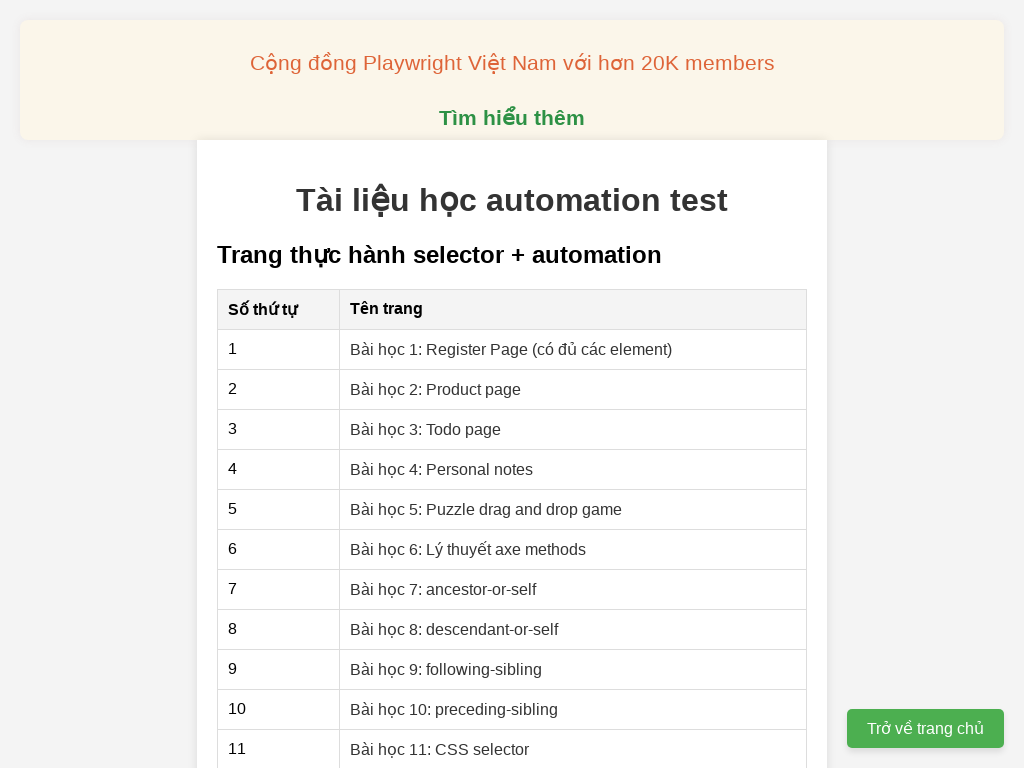

Clicked on Product page link at (436, 389) on xpath=//a[@href='02-xpath-product-page.html']
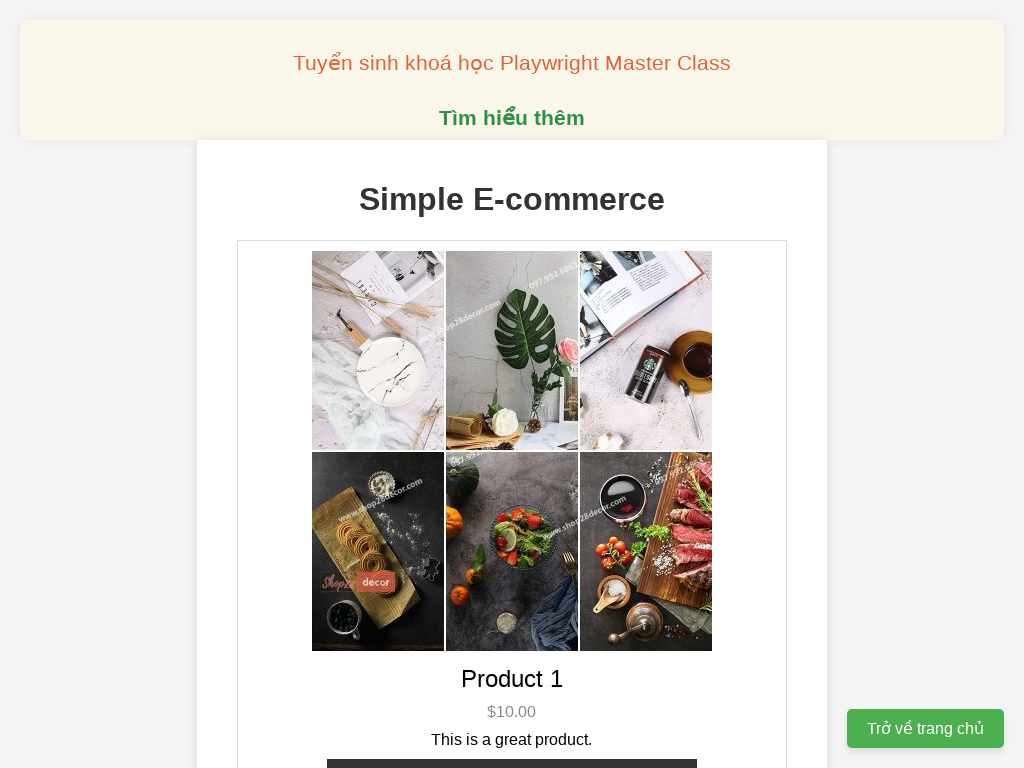

Added first product of type 1 to cart at (512, 751) on xpath=//button[@data-product-id='1']
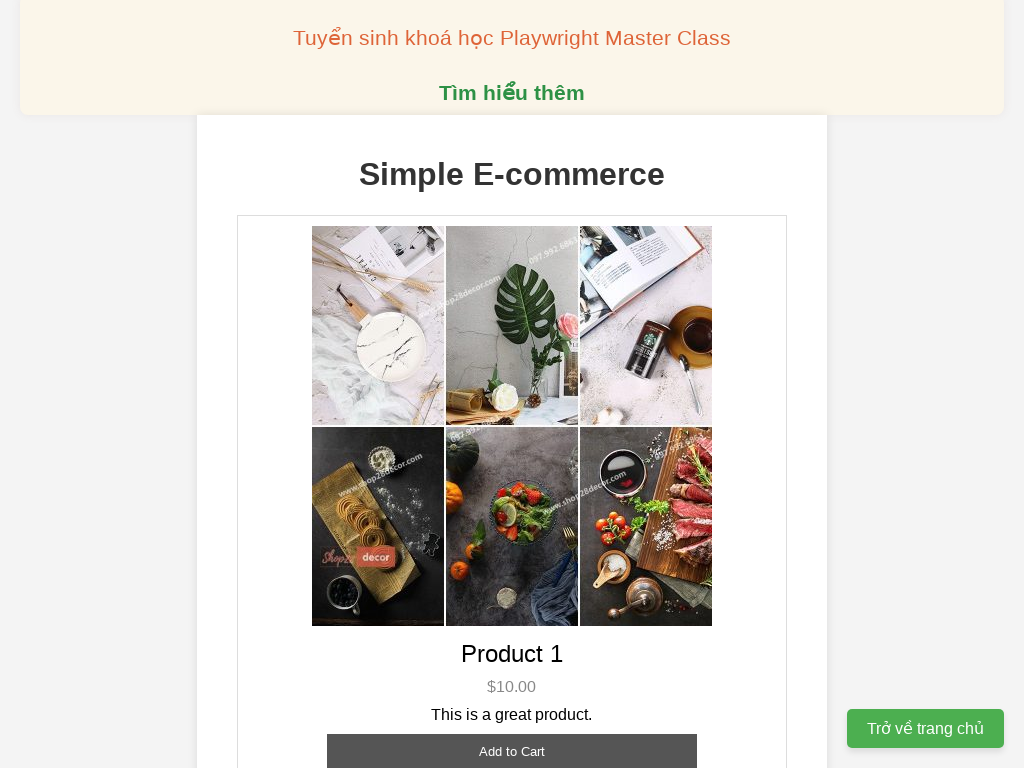

Added second product of type 1 to cart at (512, 751) on xpath=//button[@data-product-id='1']
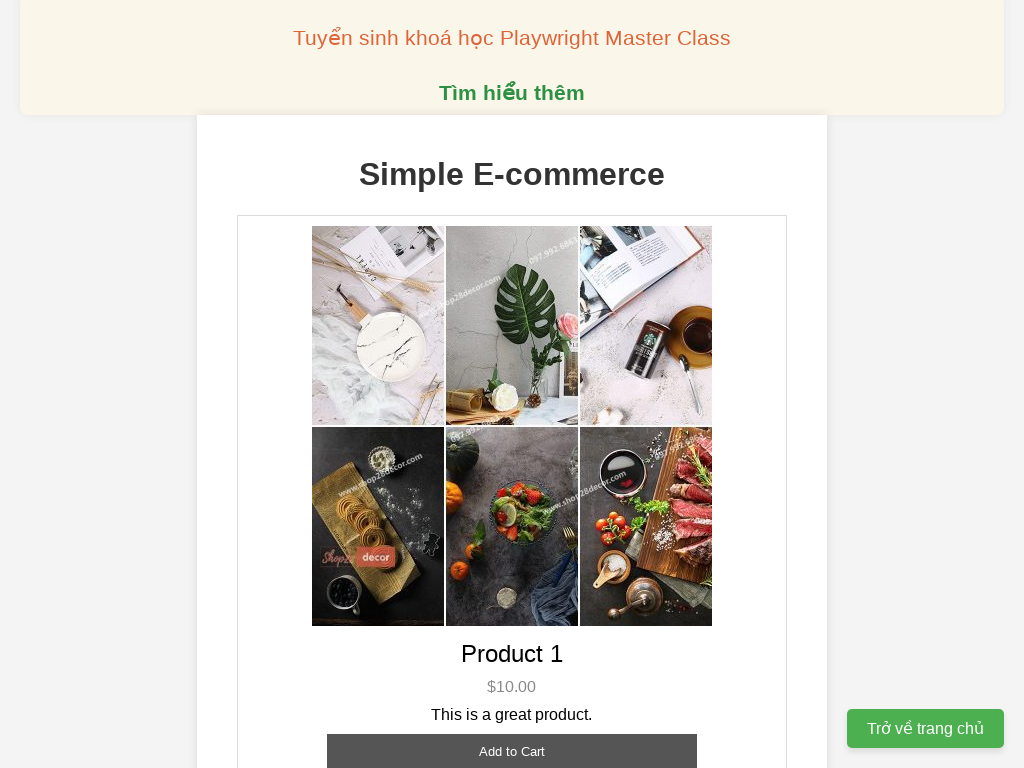

Added 3 products of type 2 to cart at (512, 384) on xpath=//button[@data-product-id='2']
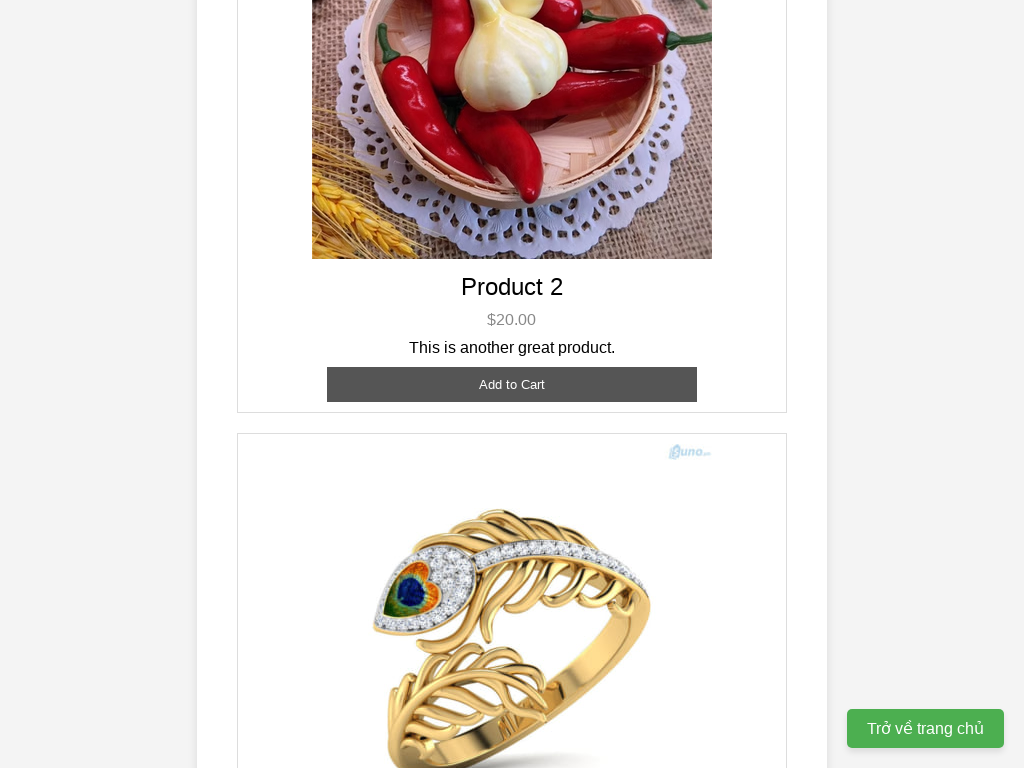

Added 1 product of type 3 to cart at (512, 436) on xpath=//button[@data-product-id='3']
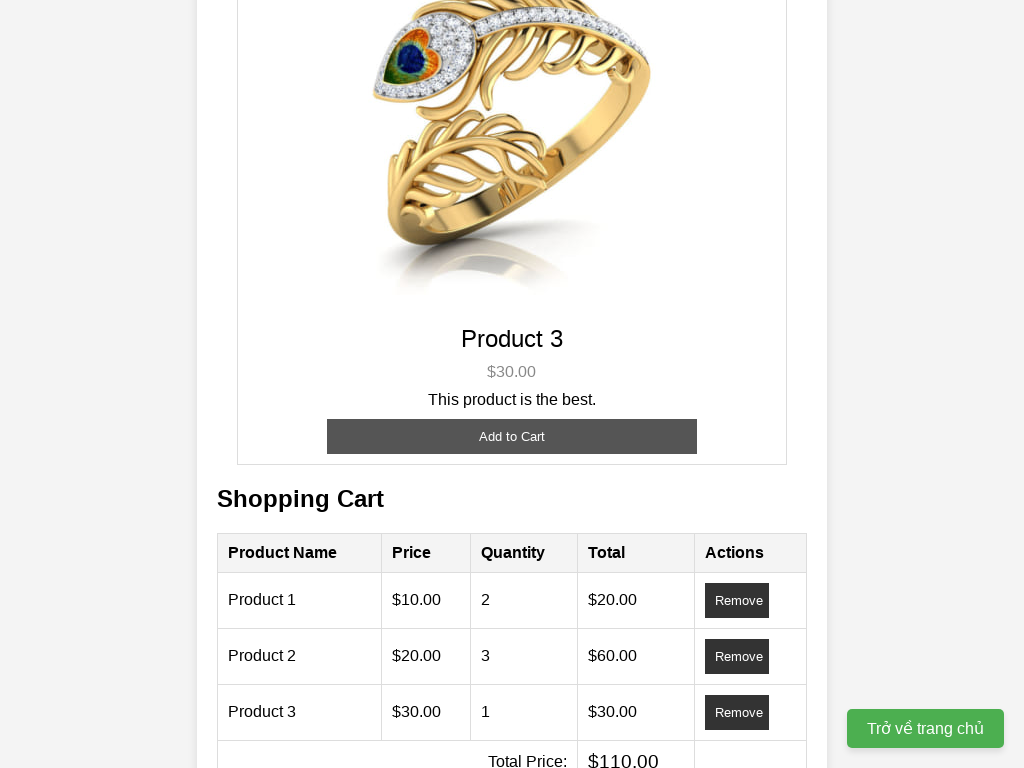

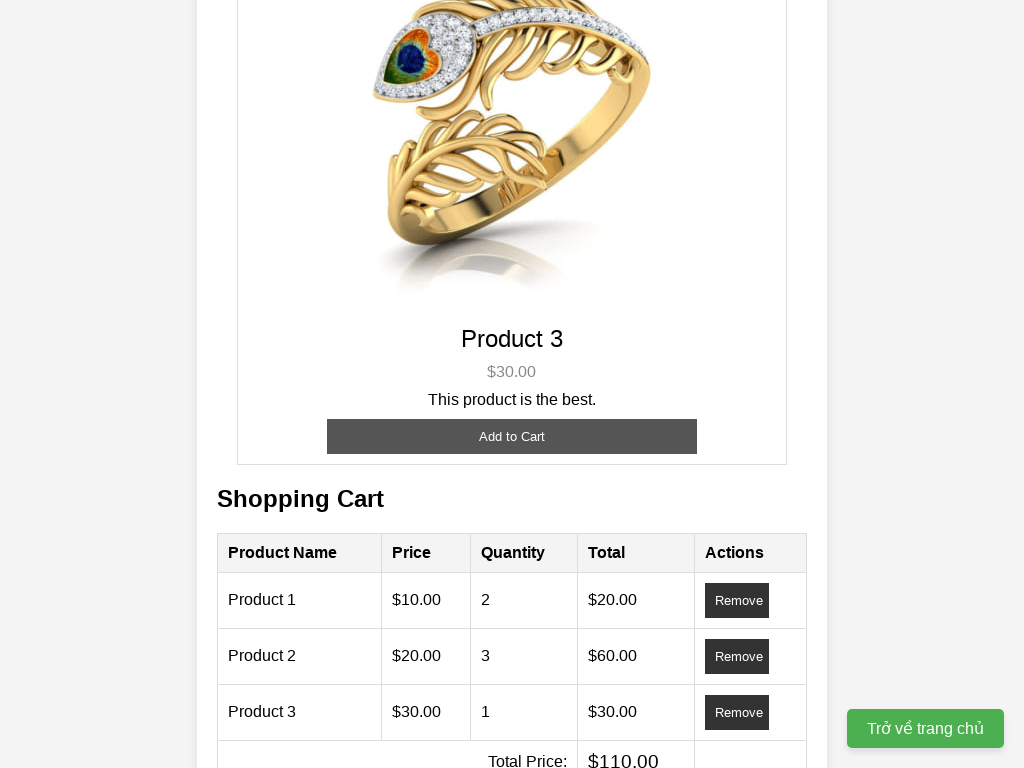